Clicks all radio button elements on the page

Starting URL: https://tinyurl.com/ycxx74ve

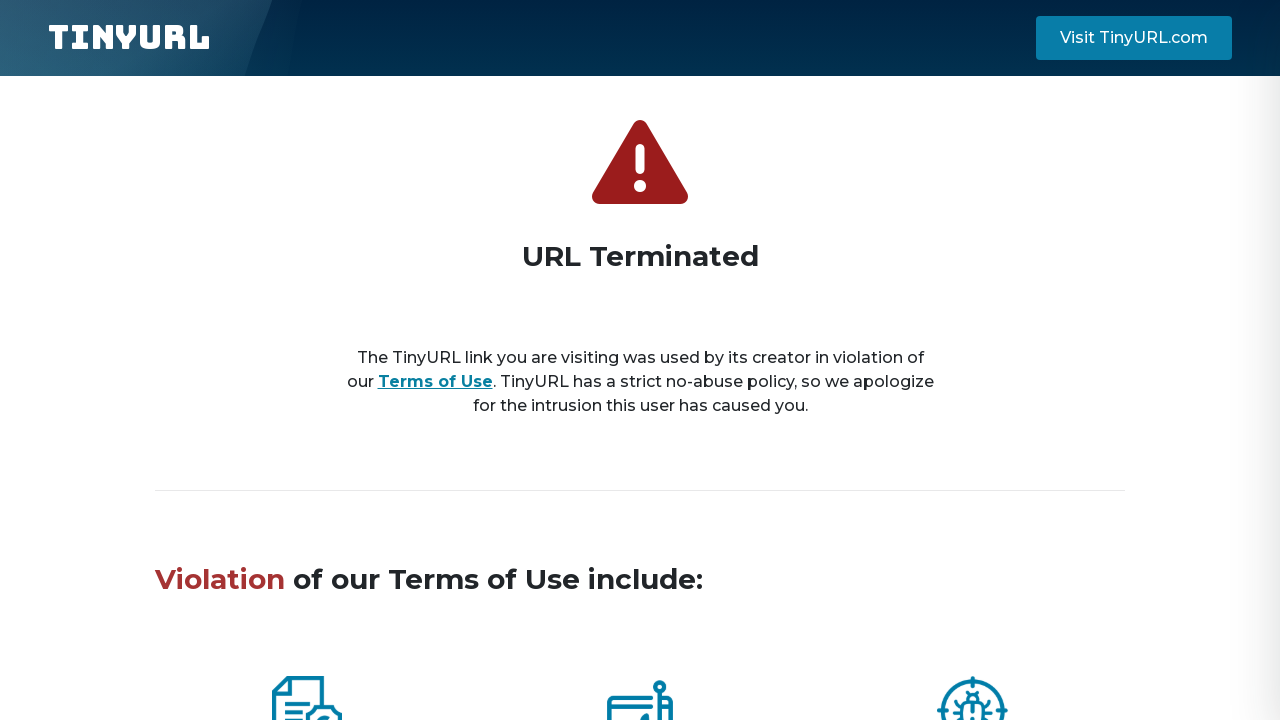

Navigated to https://tinyurl.com/ycxx74ve
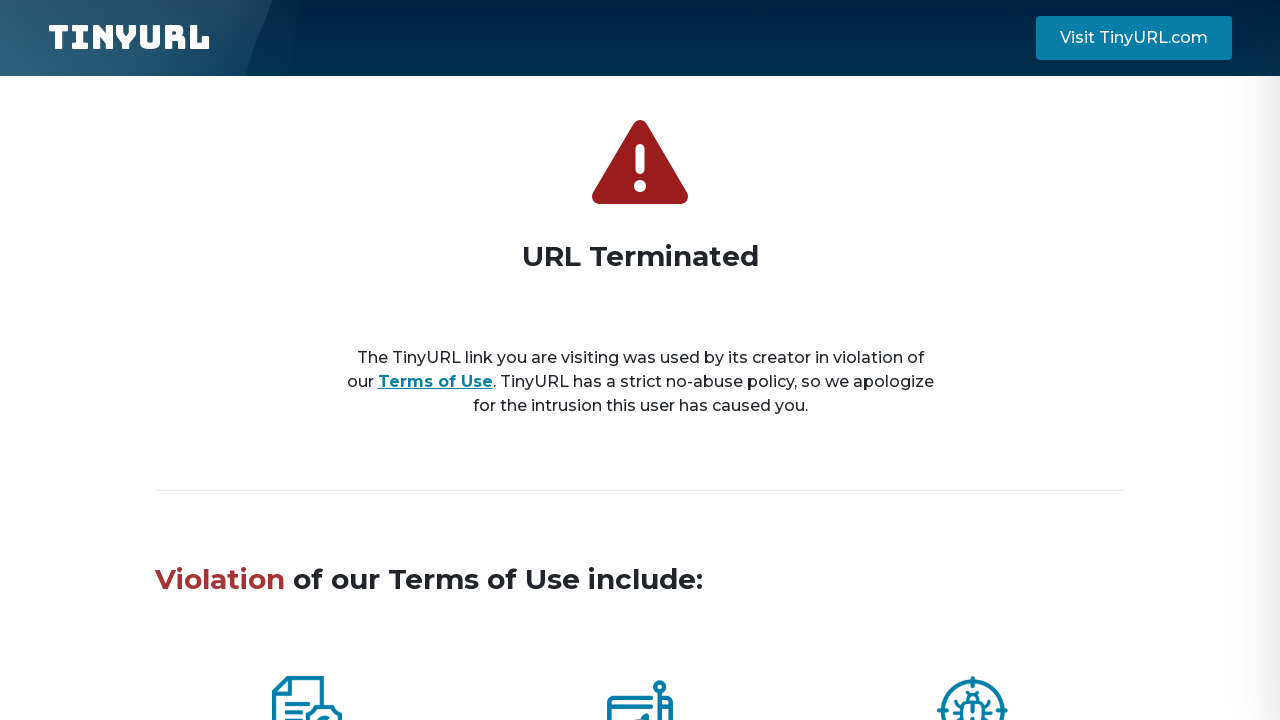

Located all radio button elements on the page
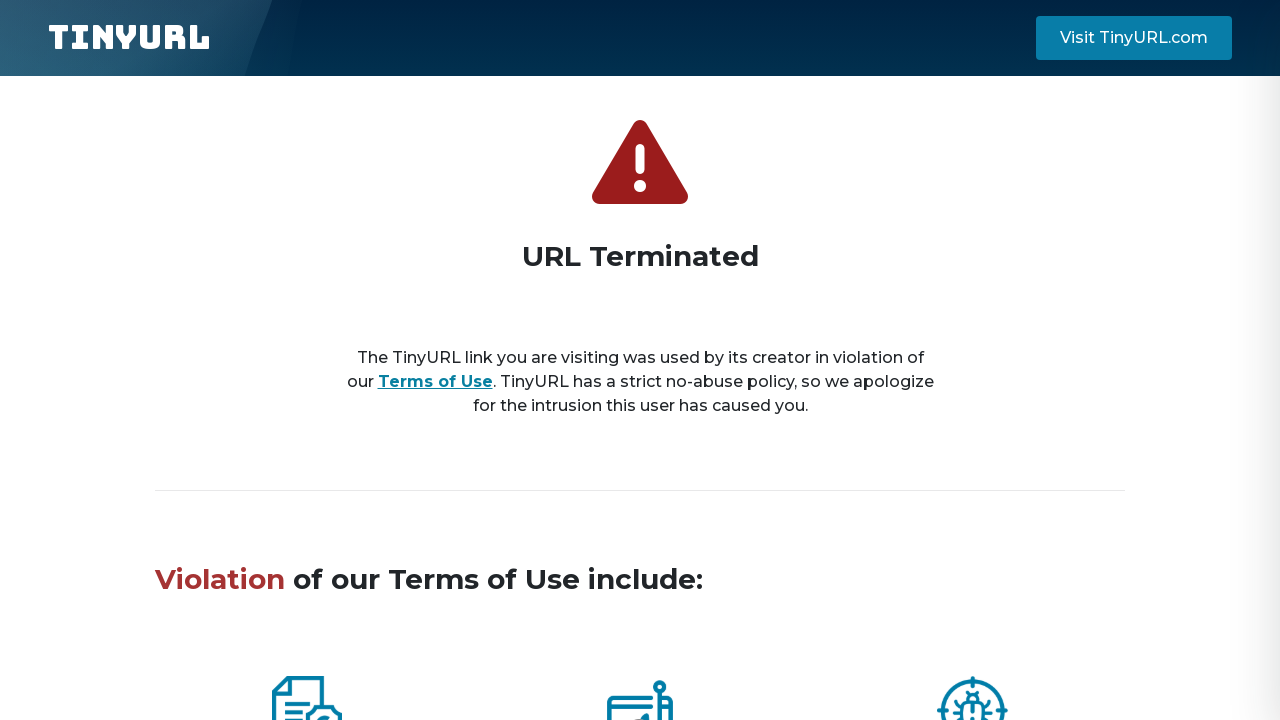

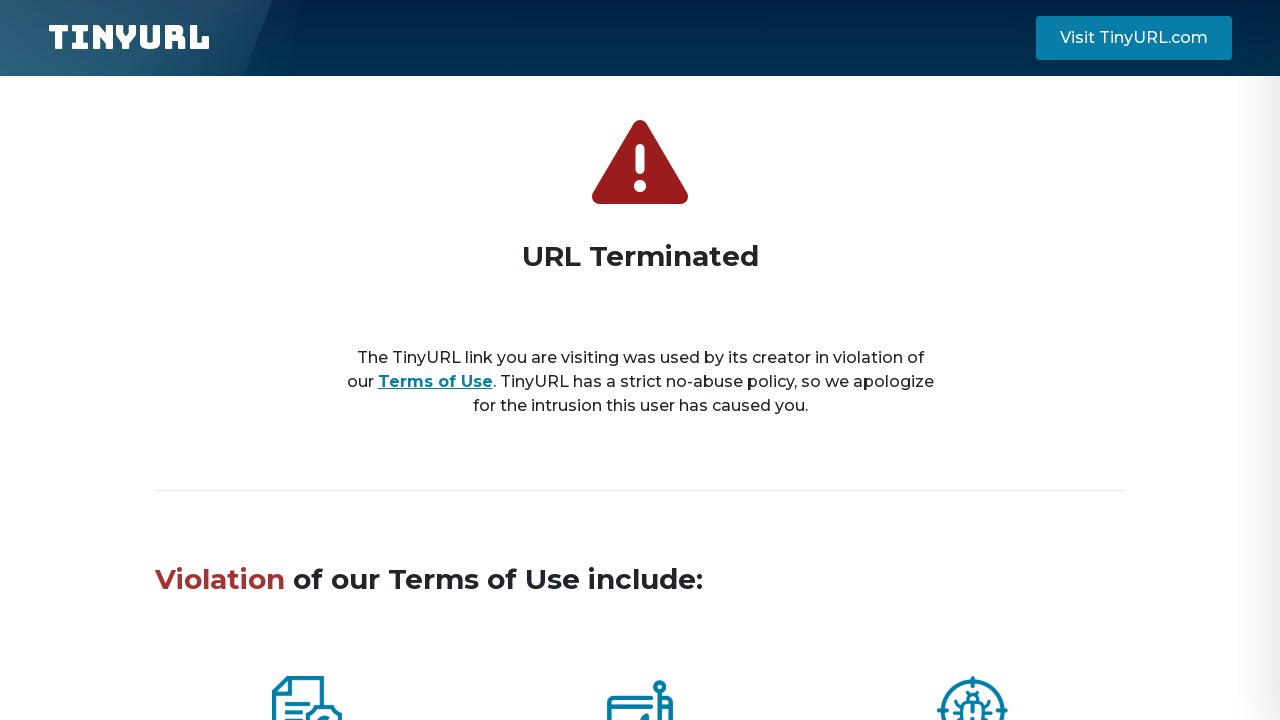